Tests interaction with a table element on a practice page by locating table rows, columns, and verifying the table structure is accessible.

Starting URL: https://rahulshettyacademy.com/AutomationPractice/

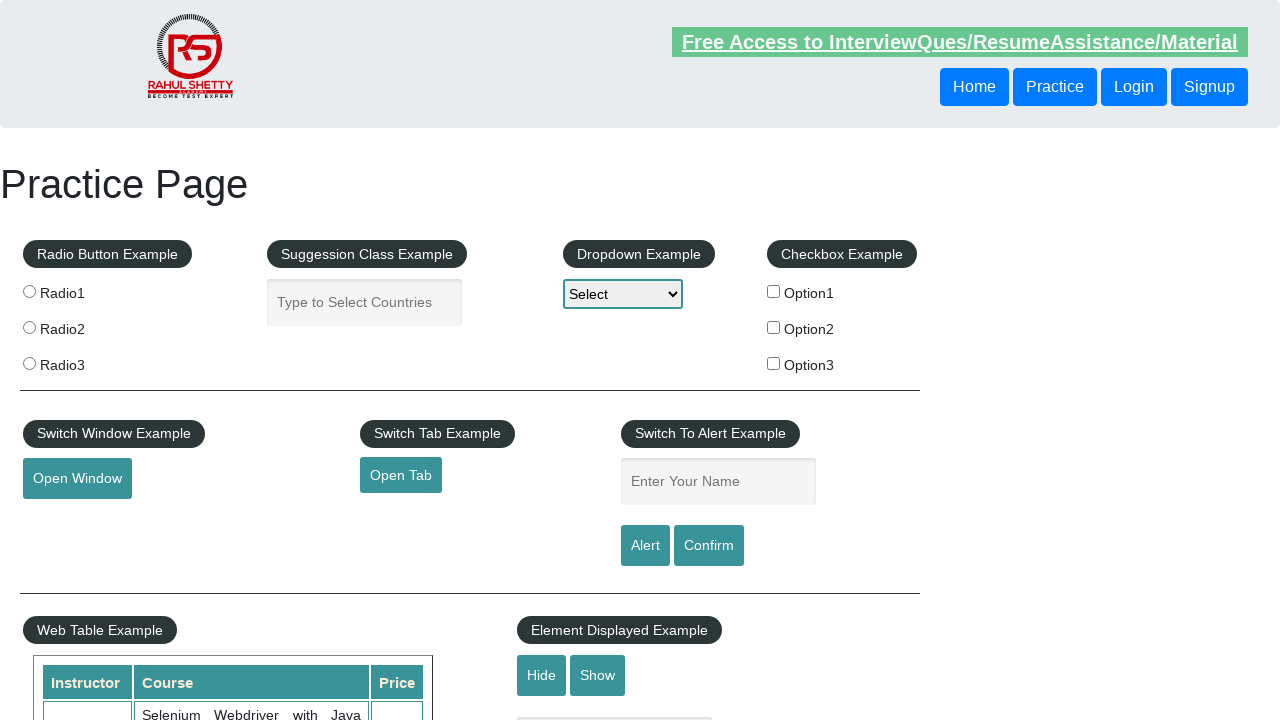

Waited for courses table to be present
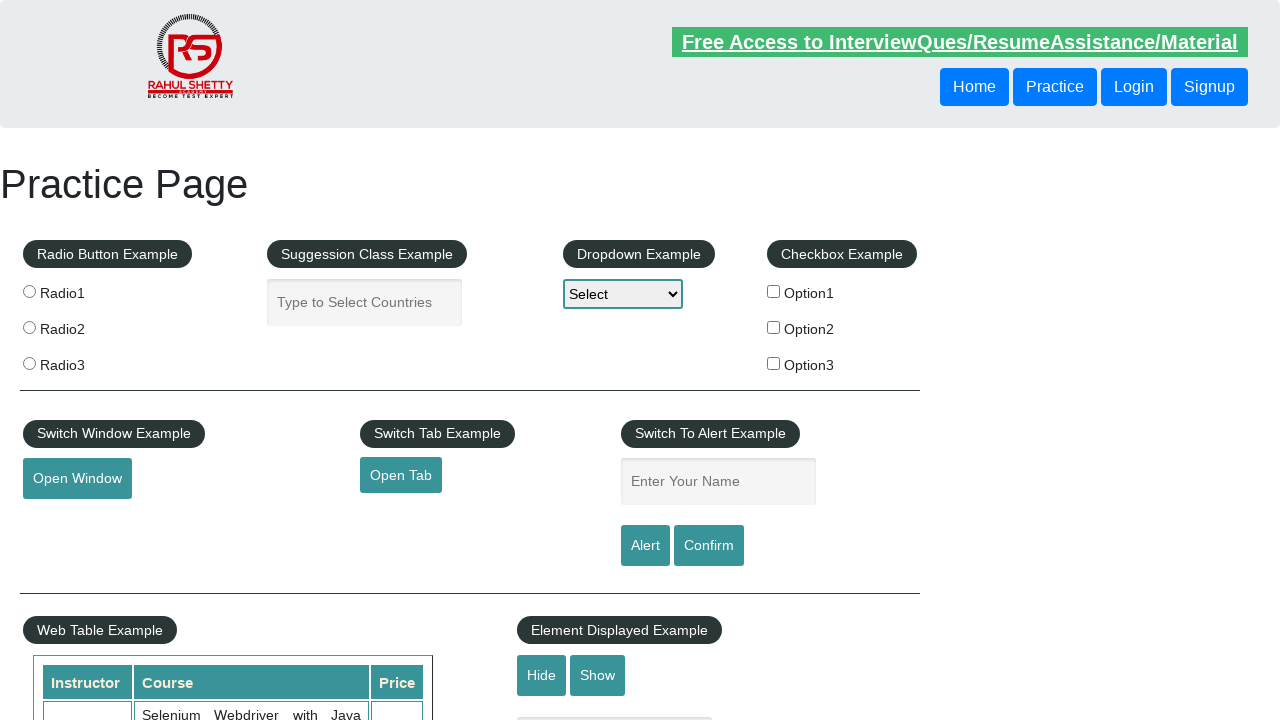

Located all rows in the courses table
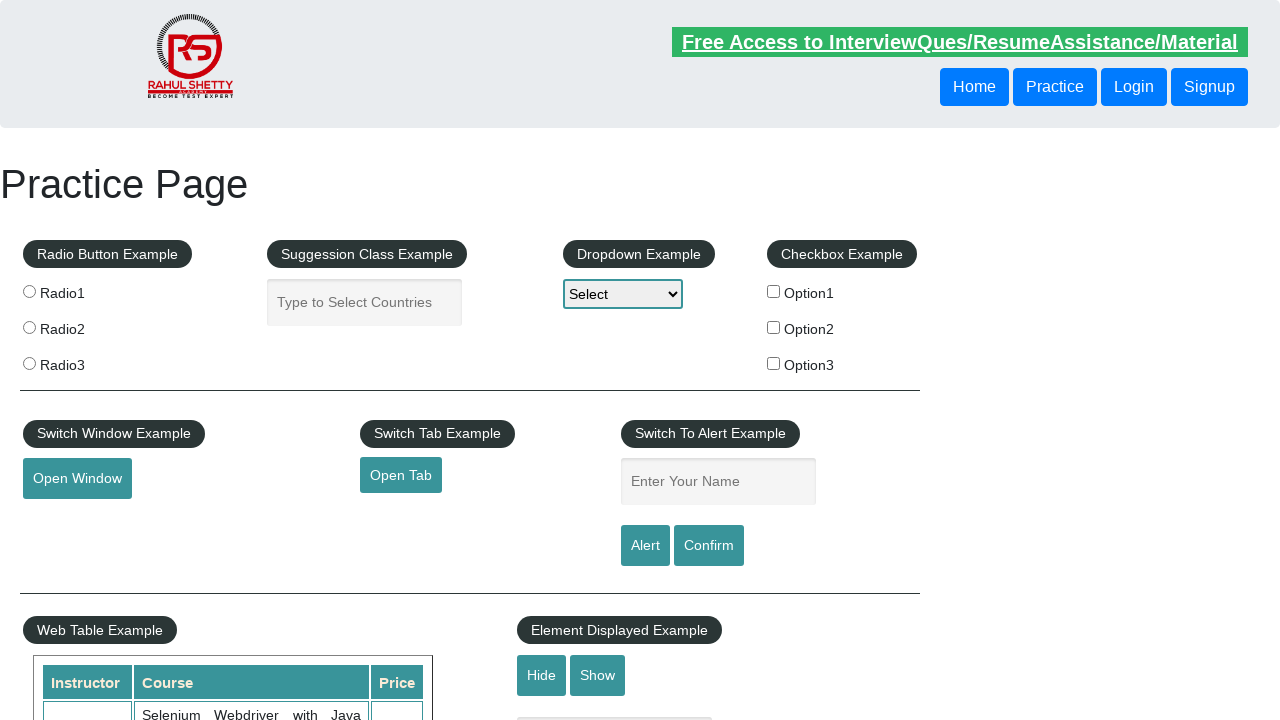

Located all column headers in the courses table
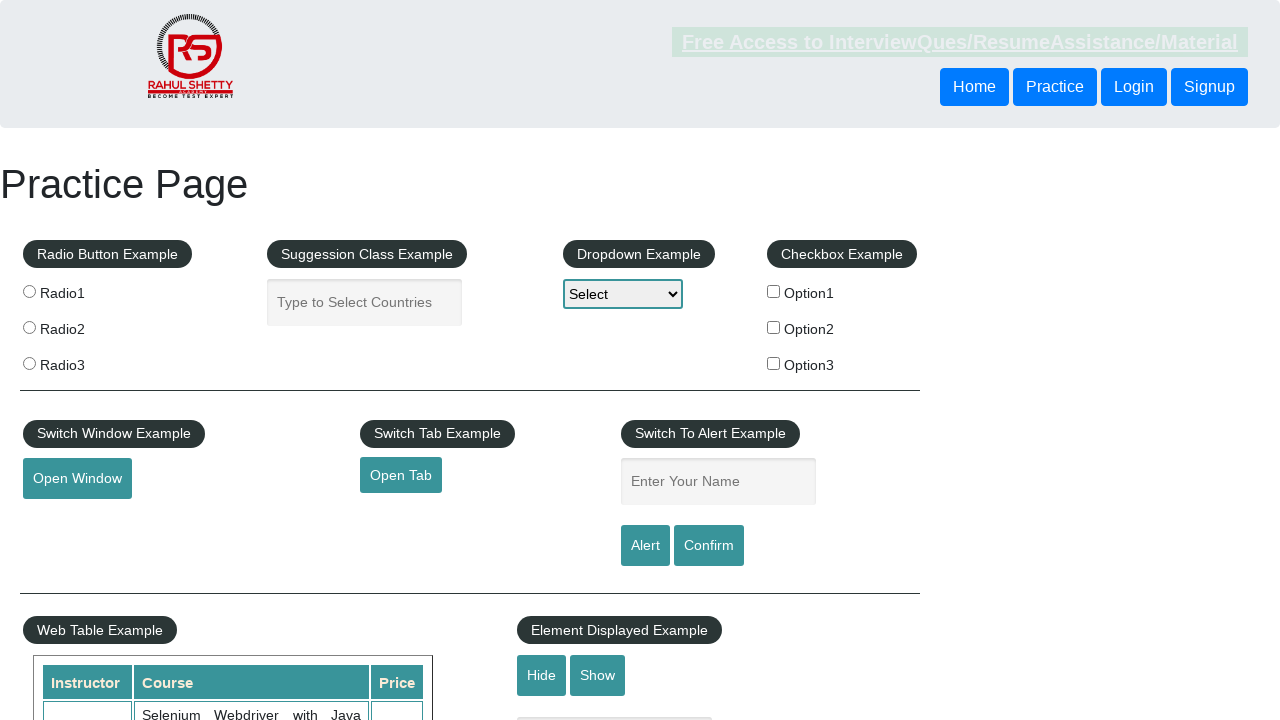

Located all cells in the third row of the courses table
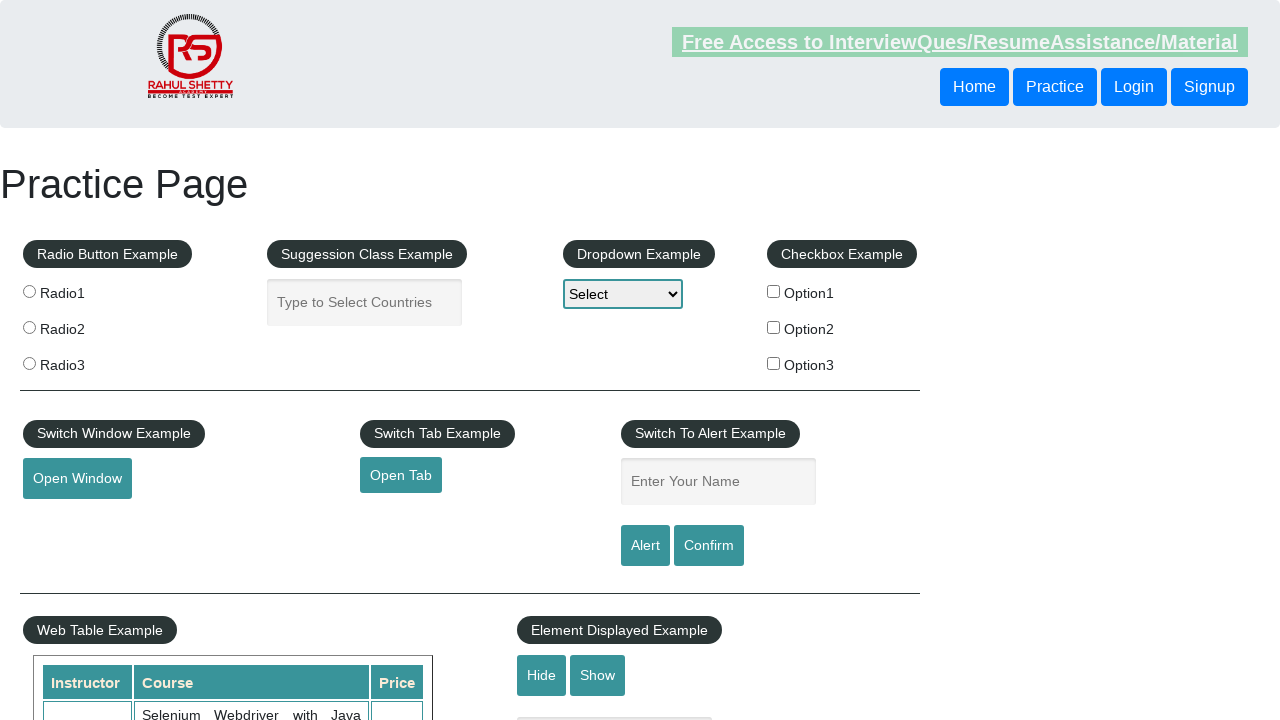

Verified table has rows
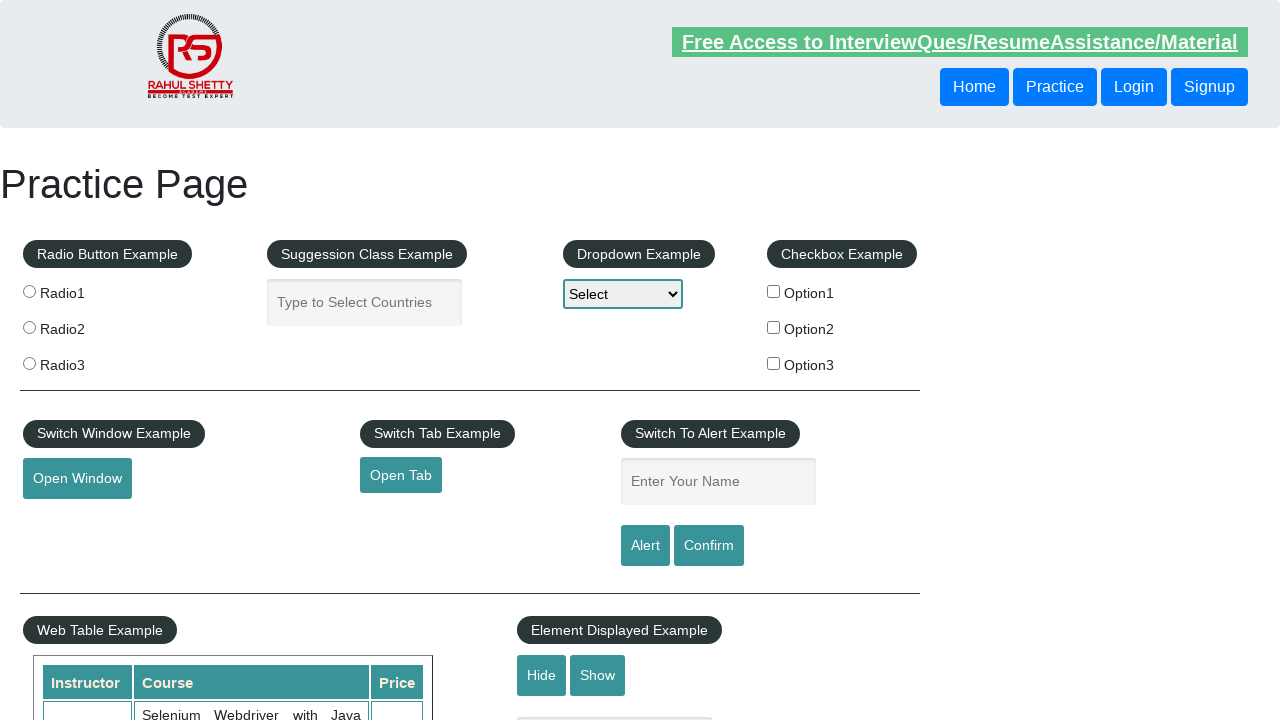

Verified table has column headers
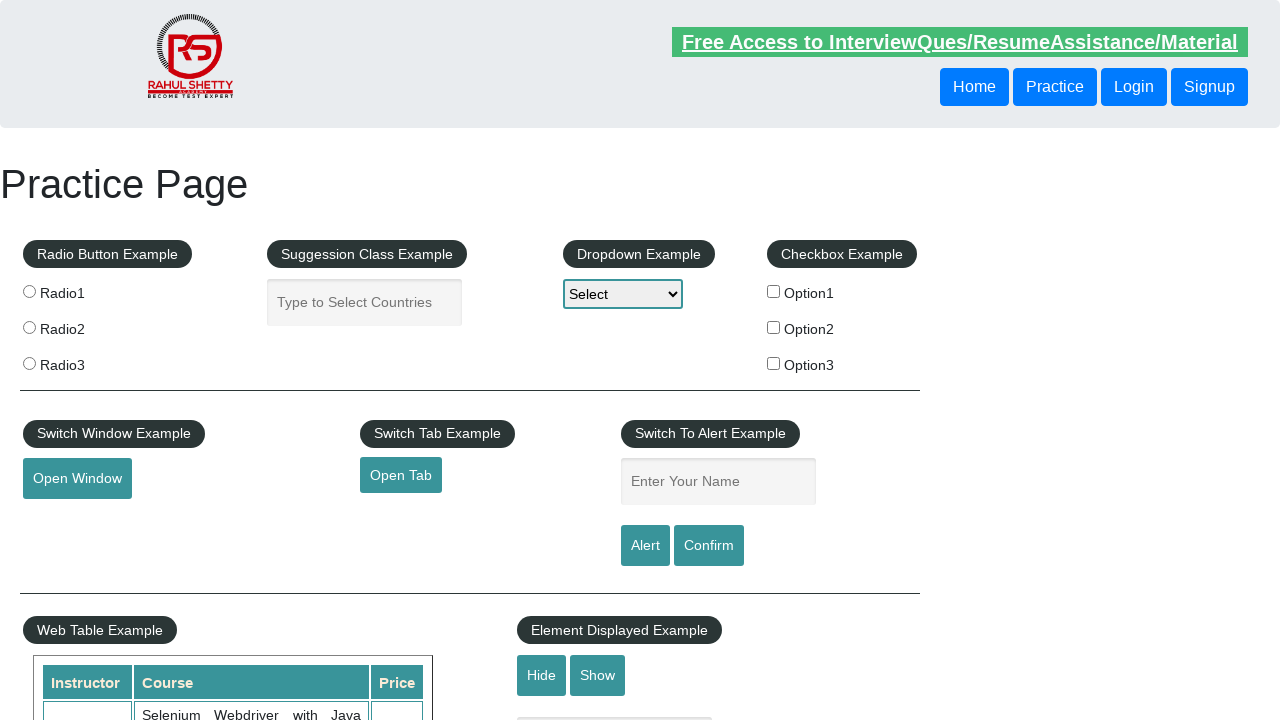

Verified third row has cells
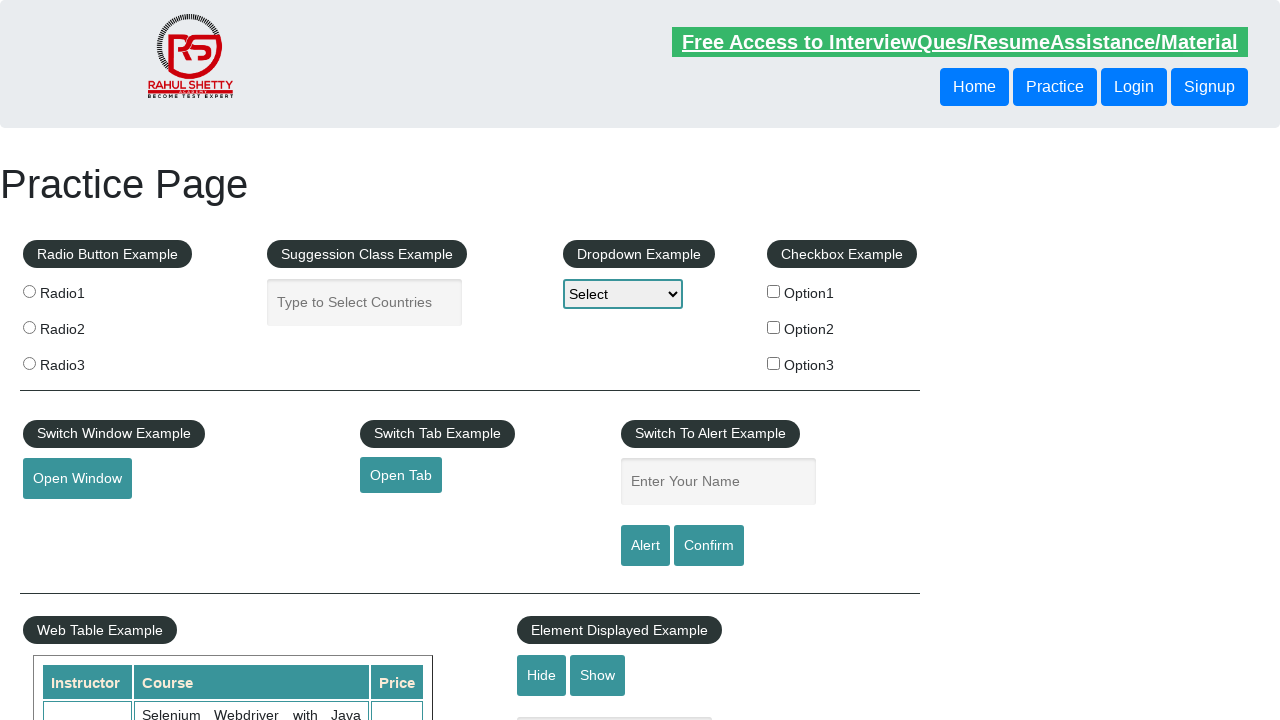

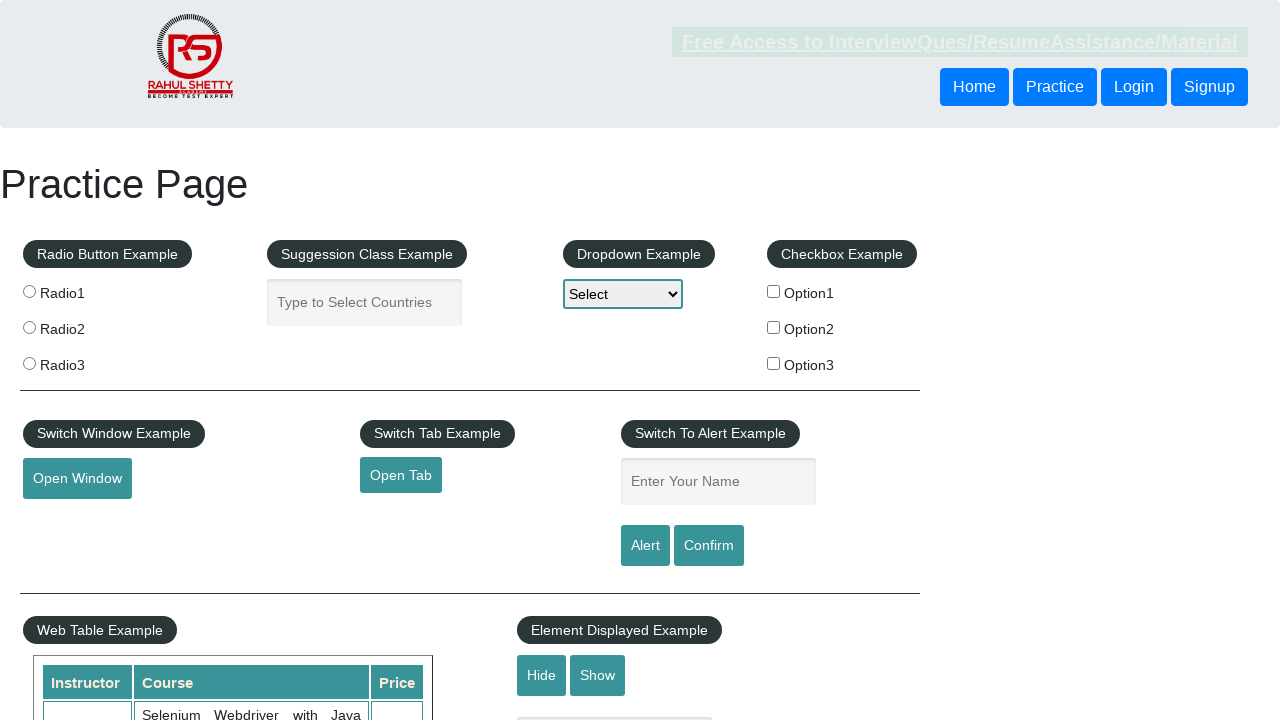